Tests a registration form by filling in three required fields (first name, last name, email) and submitting, then verifies the success message is displayed.

Starting URL: http://suninjuly.github.io/registration1.html

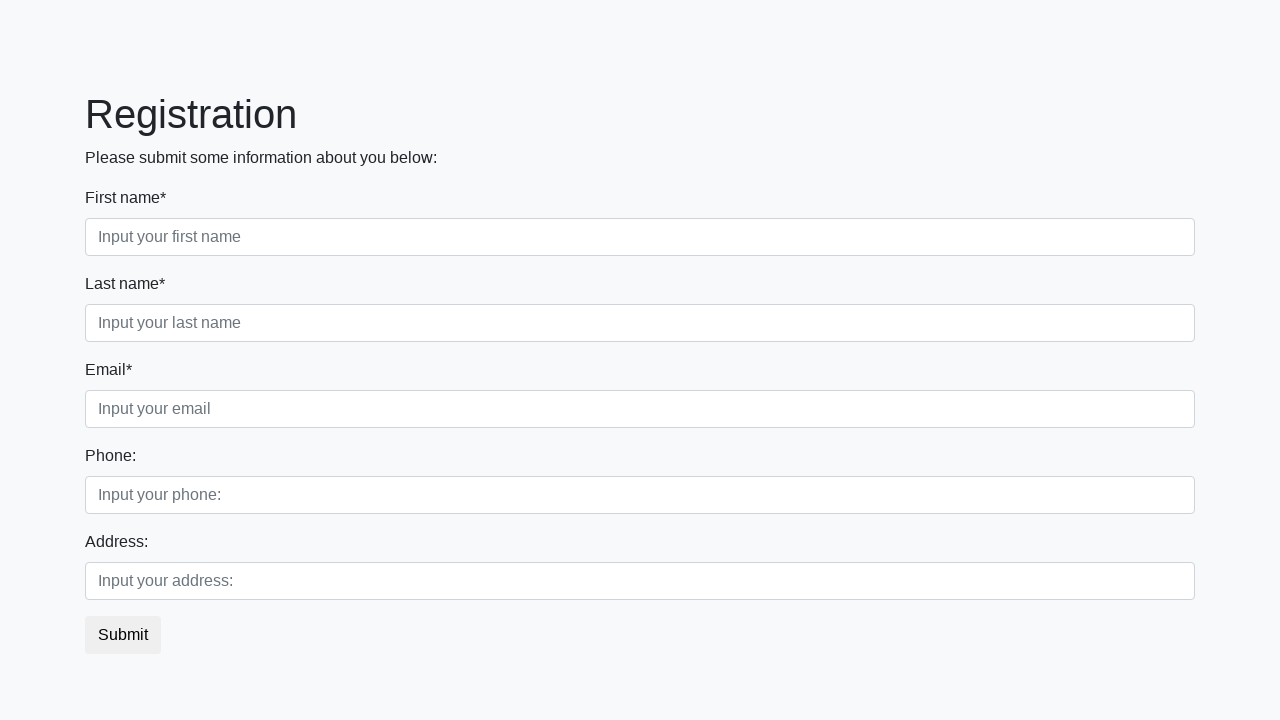

Filled first name field with 'Ivan' on .form-control.first
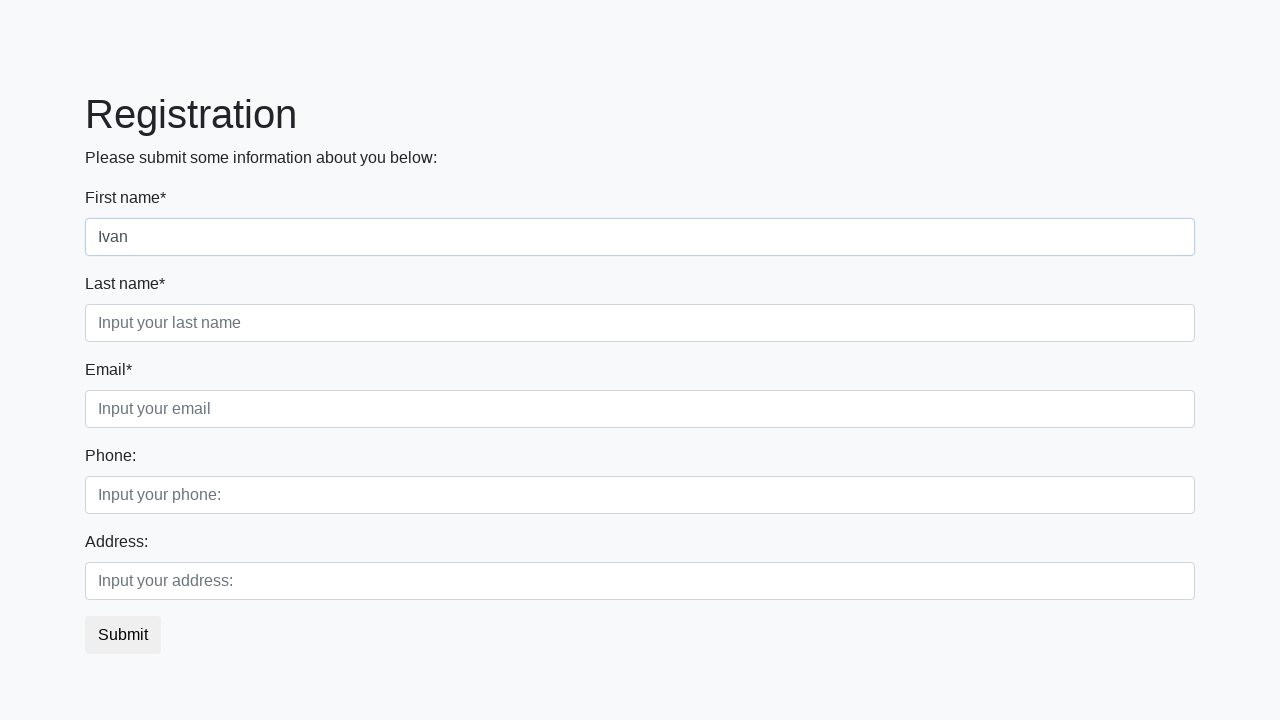

Filled last name field with 'Petrov' on .form-control.second
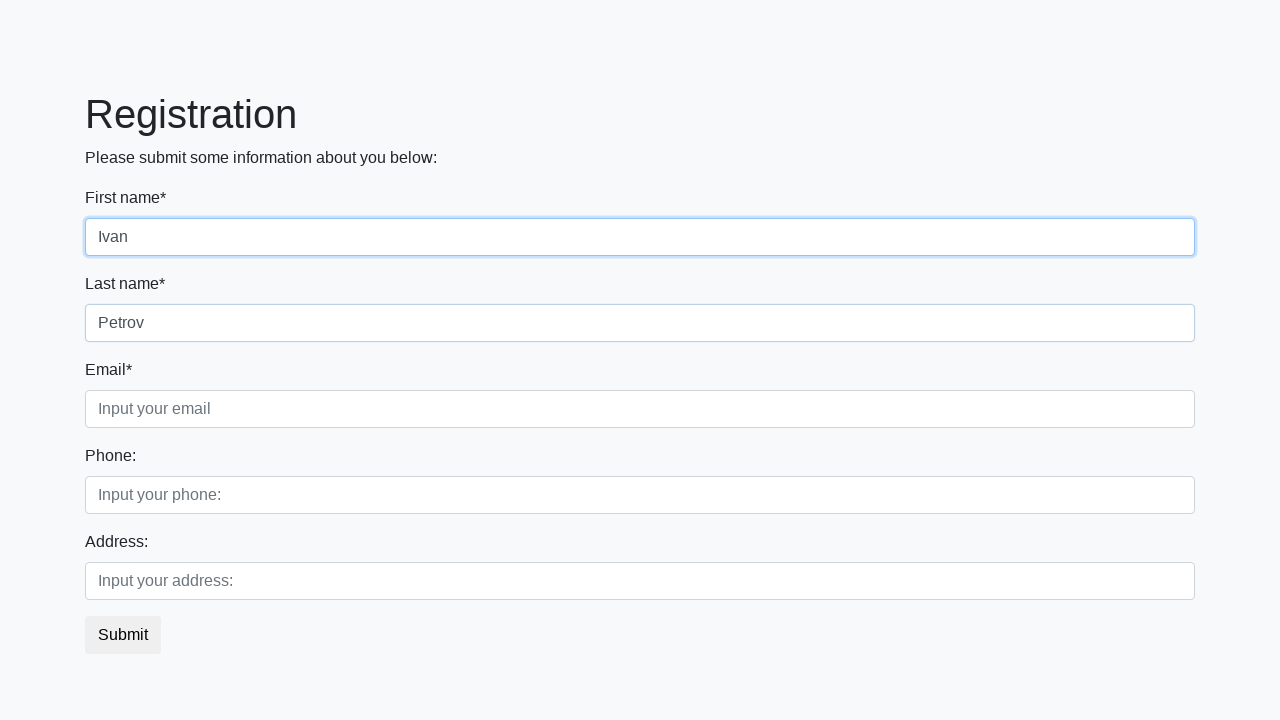

Filled email field with 'nn@mailto.plus' on .form-control.third
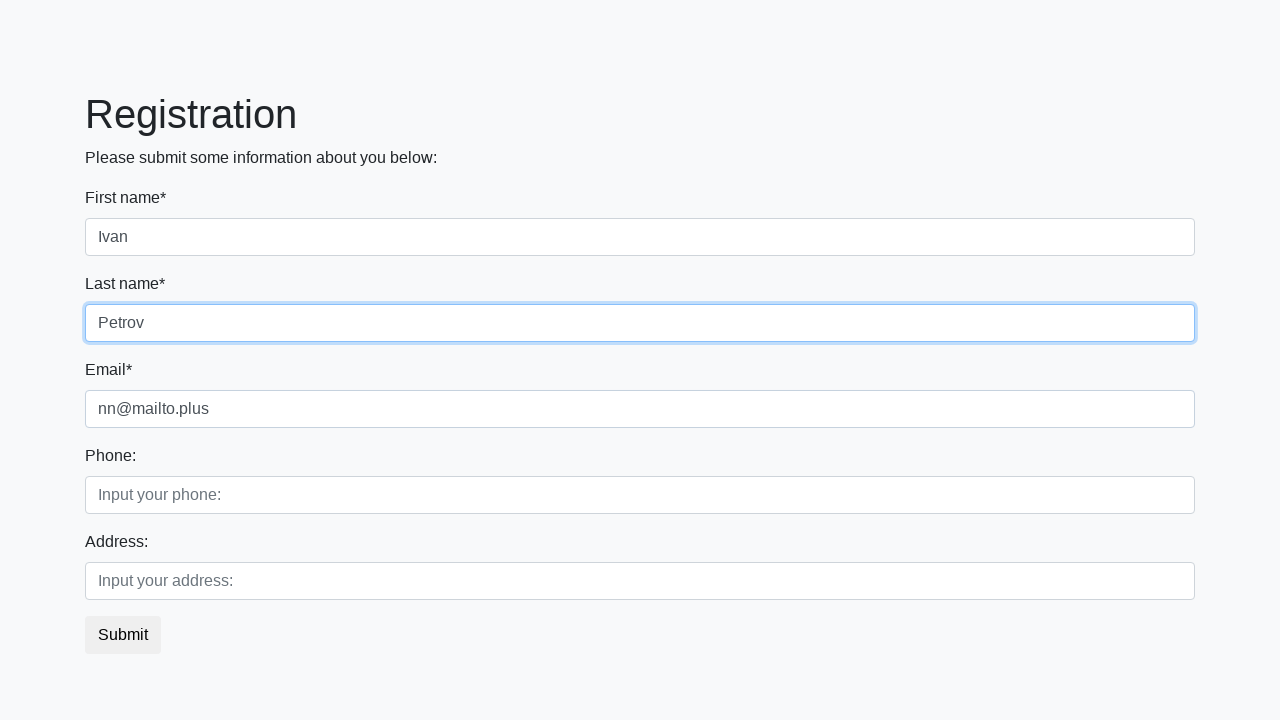

Clicked submit button to register at (123, 635) on button.btn
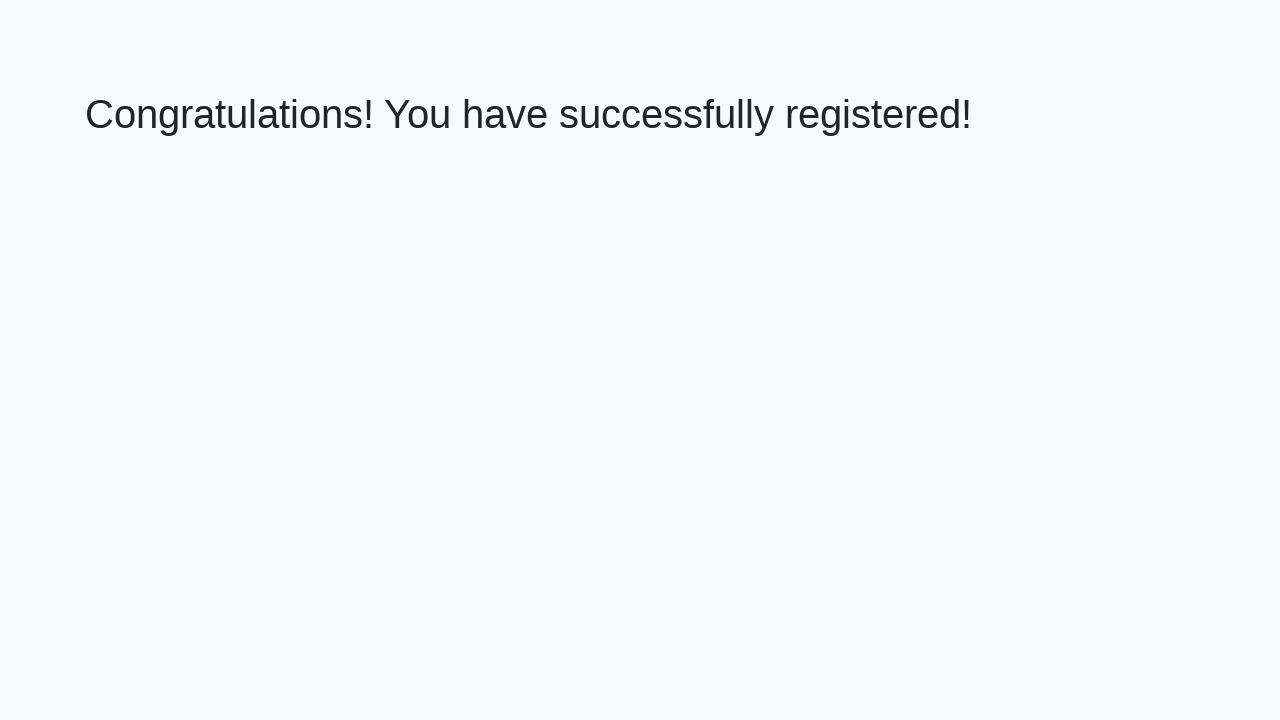

Retrieved success message text
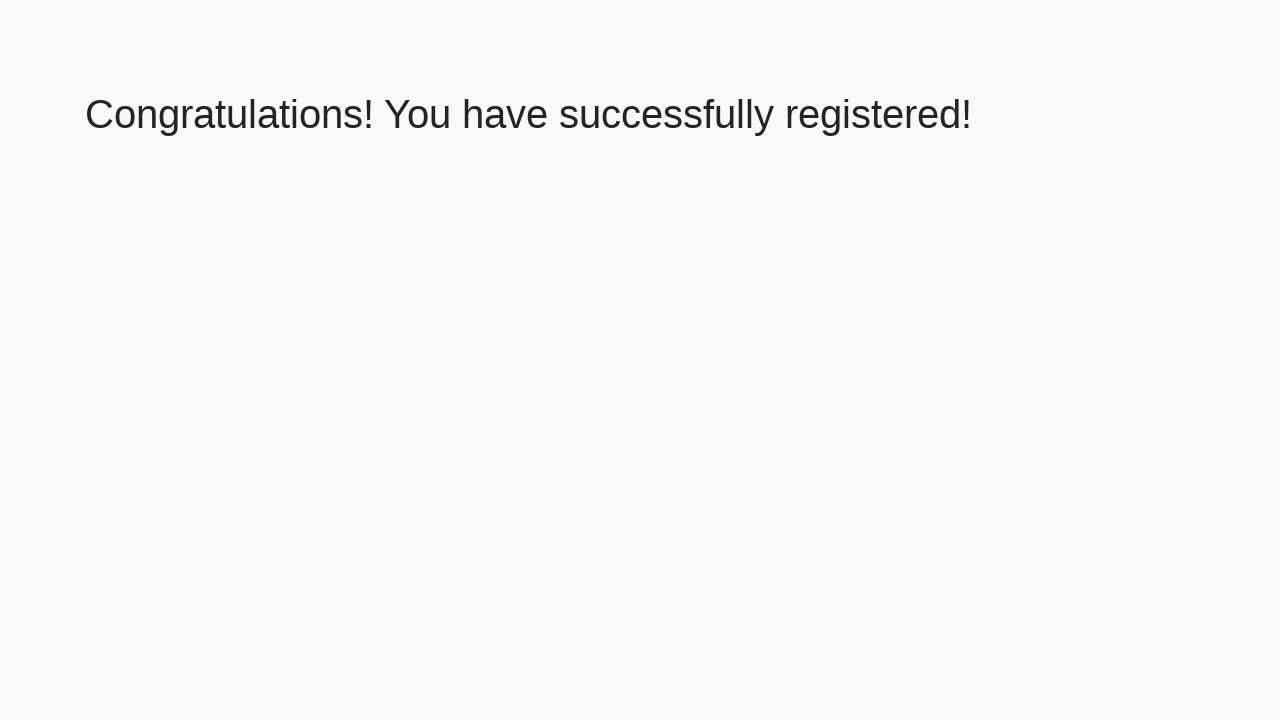

Verified success message: 'Congratulations! You have successfully registered!'
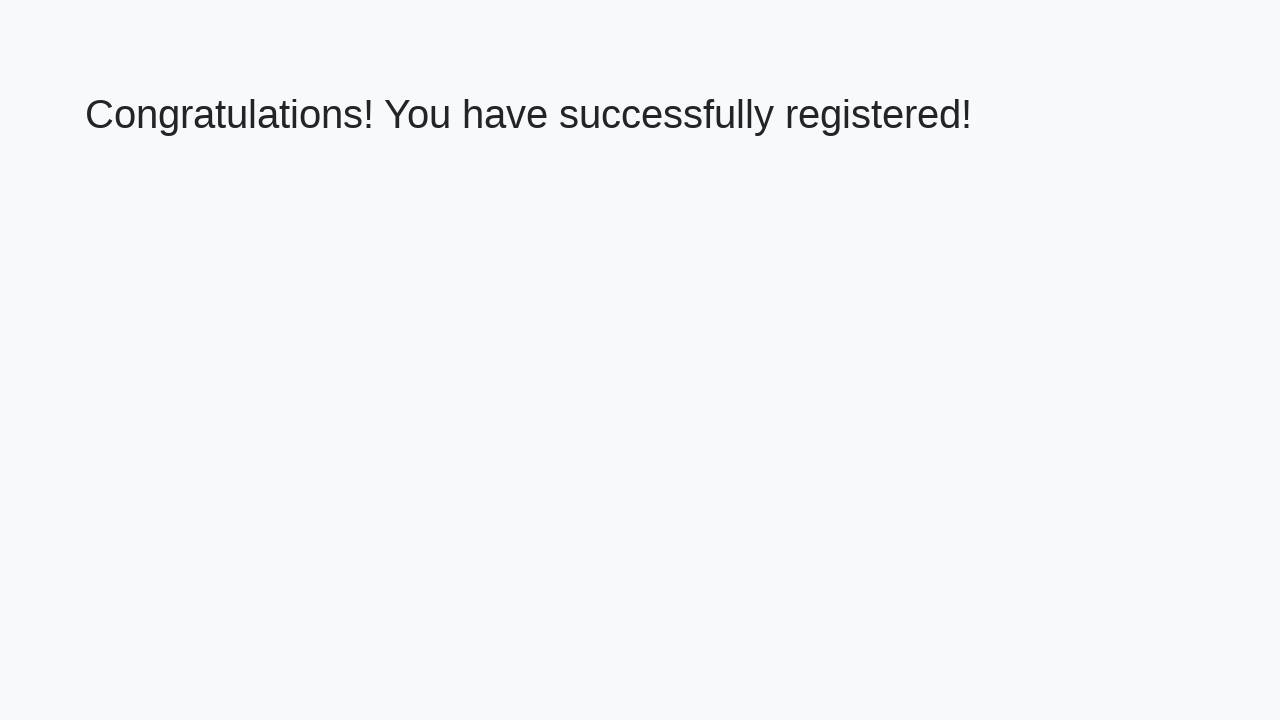

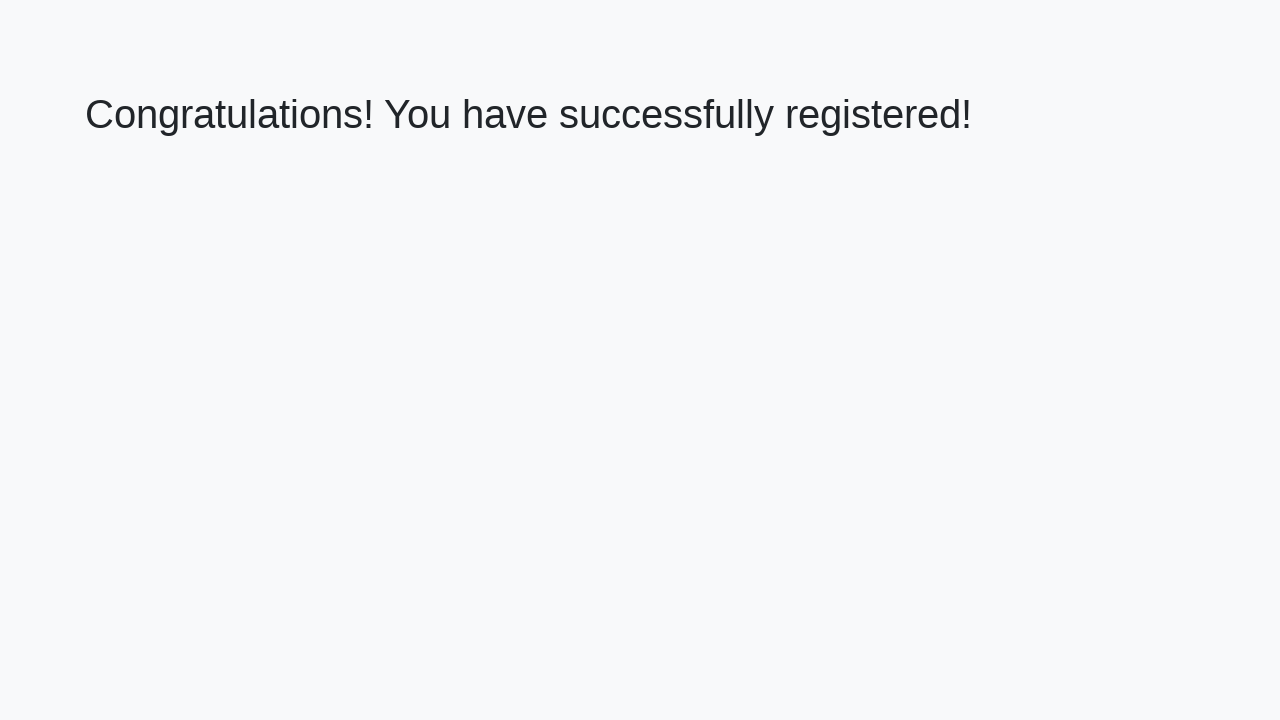